Tests drag-and-drop functionality by switching to an iframe, dragging an image to a trash container, and then dragging it back to the gallery area.

Starting URL: https://www.globalsqa.com/demo-site/draganddrop/

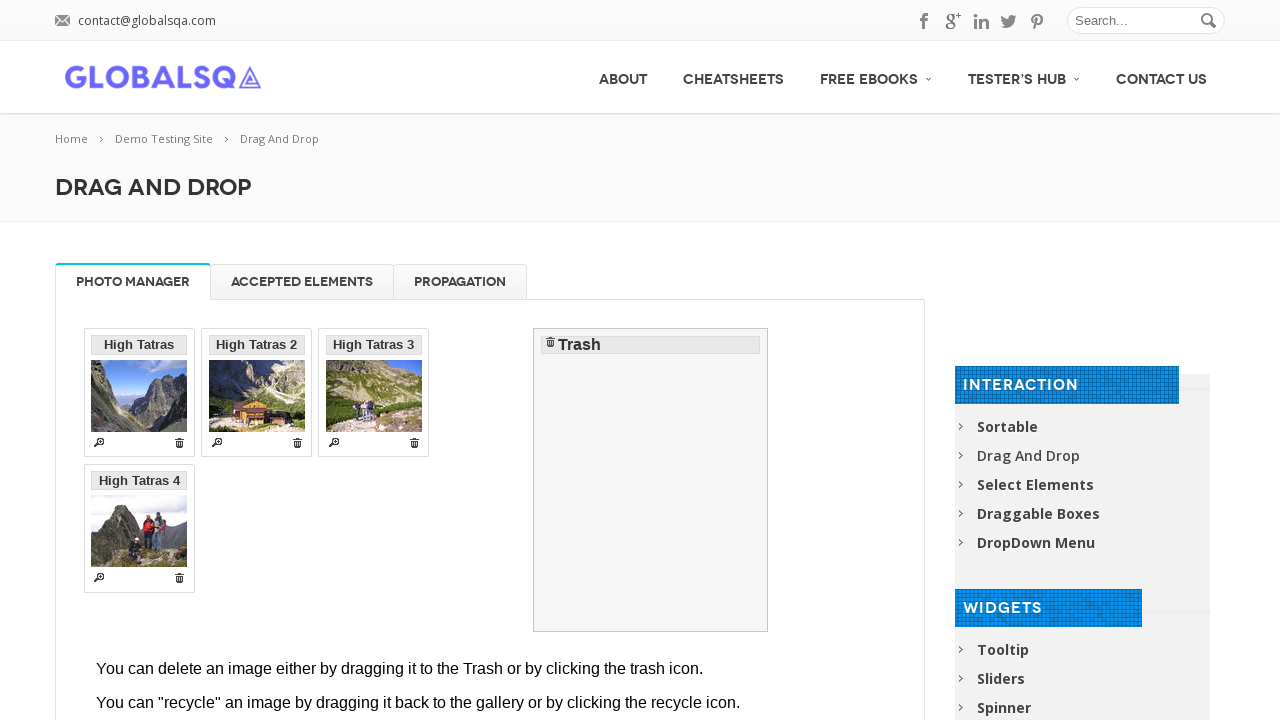

Located iframe containing drag-and-drop demo
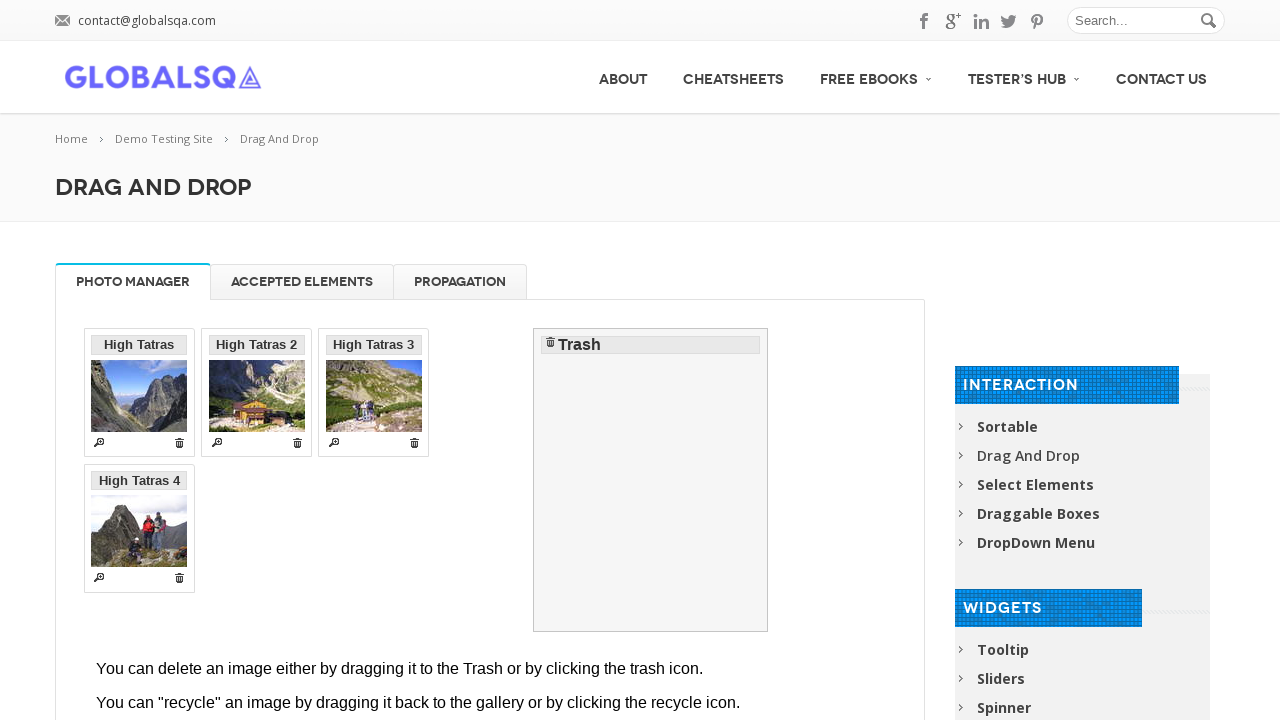

Located High Tatras image element
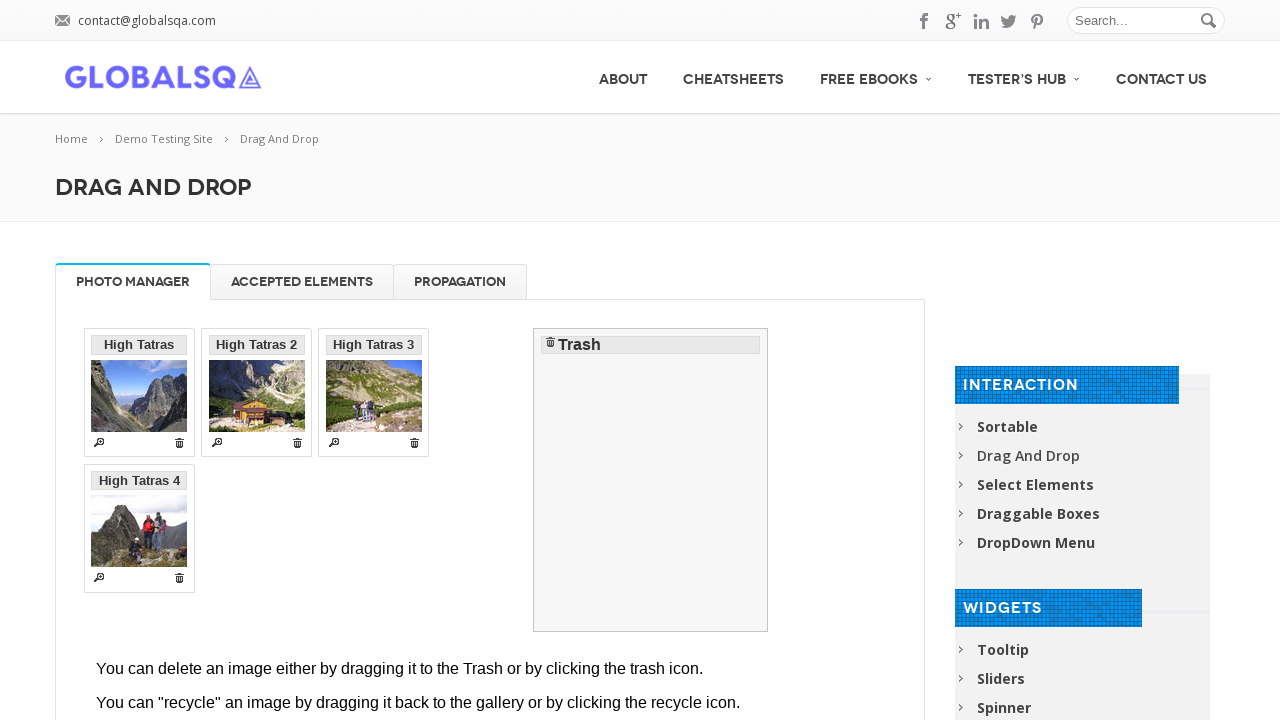

Located trash container element
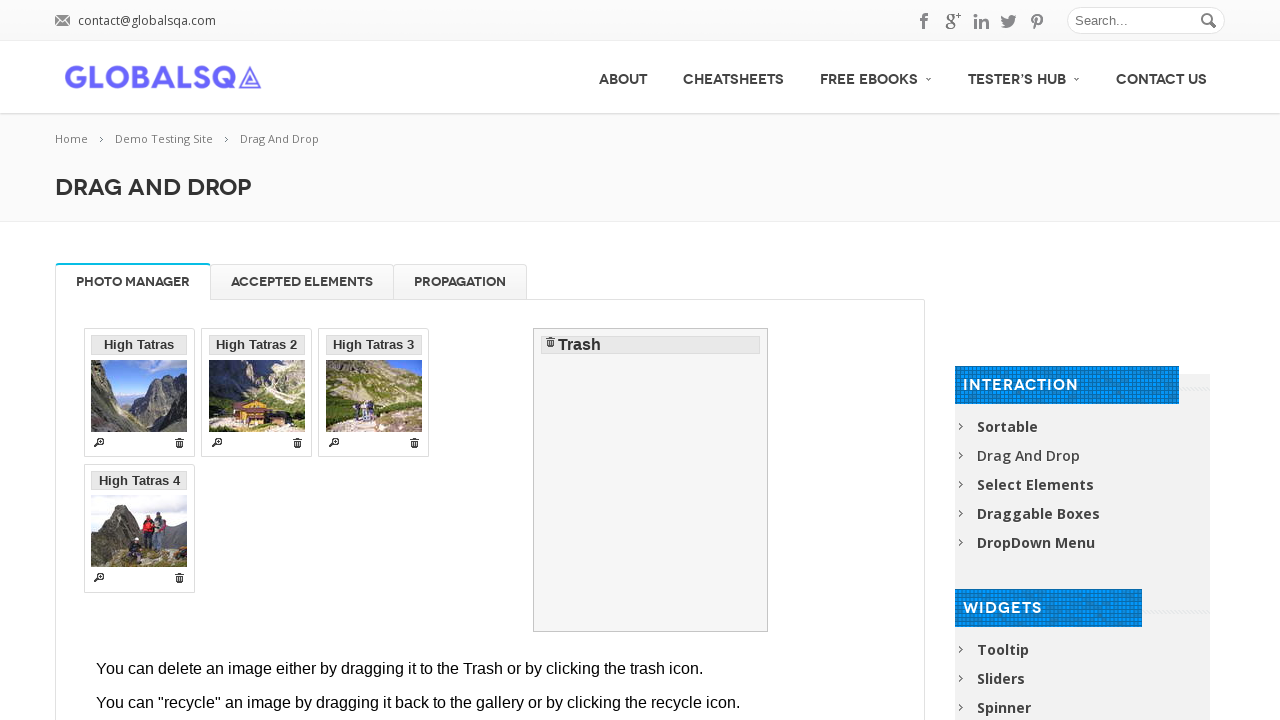

Dragged High Tatras image to trash container at (651, 480)
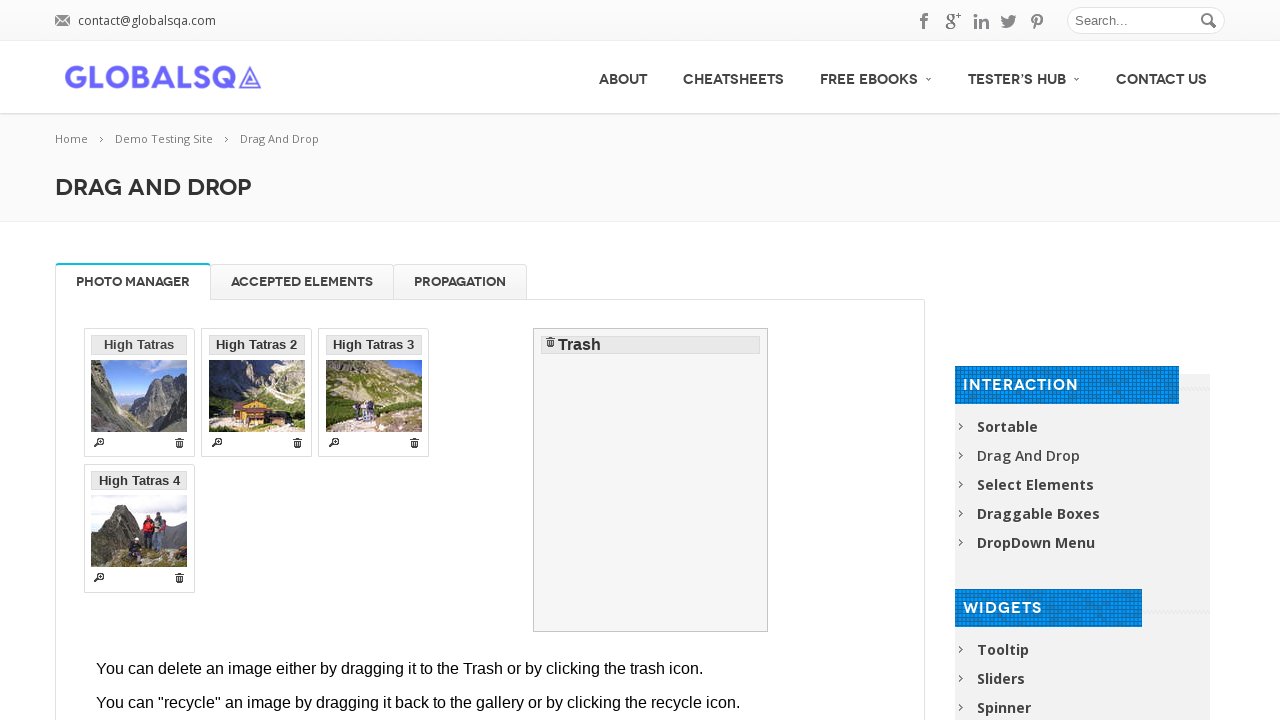

Waited 1 second for drag-to-trash animation to complete
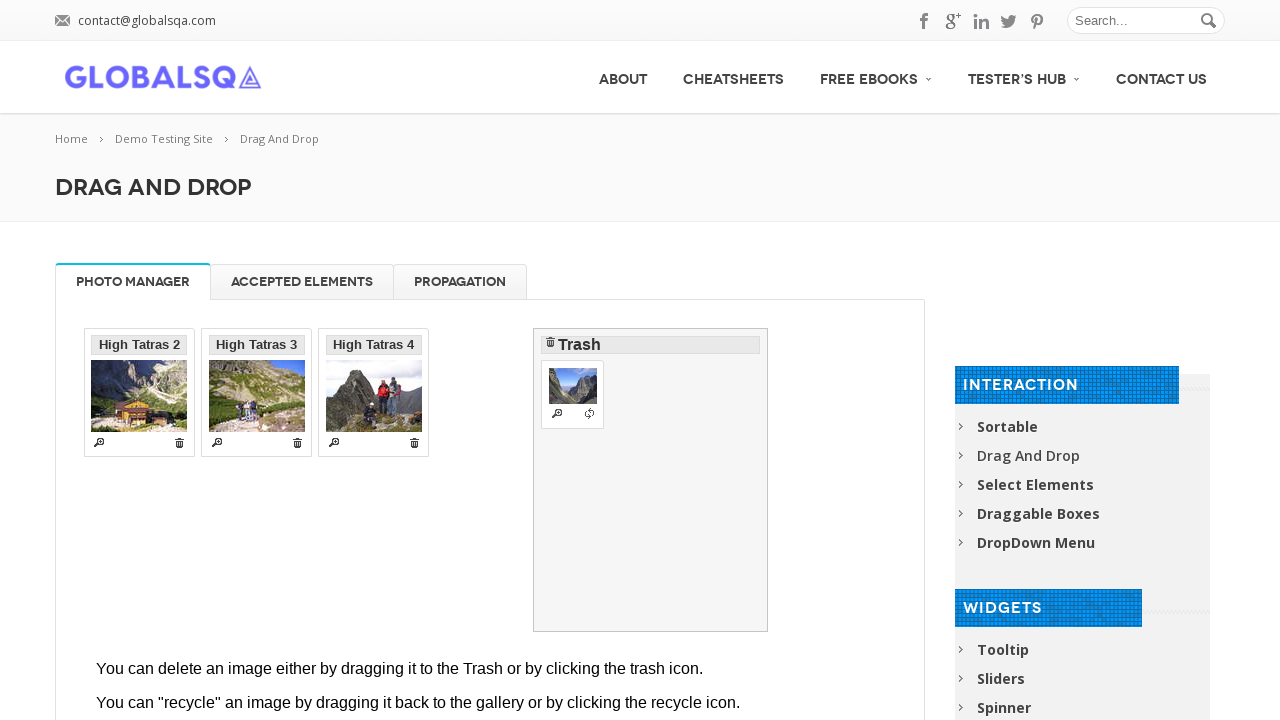

Located High Tatras image in trash
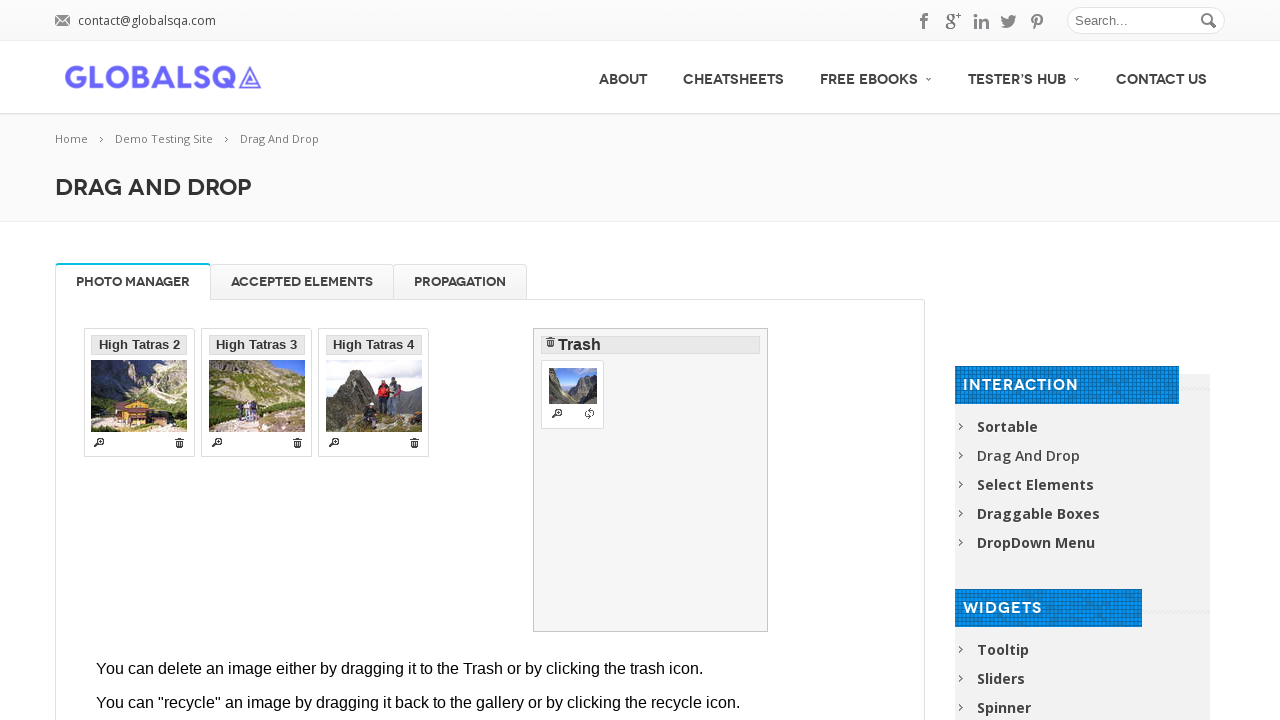

Located gallery container element
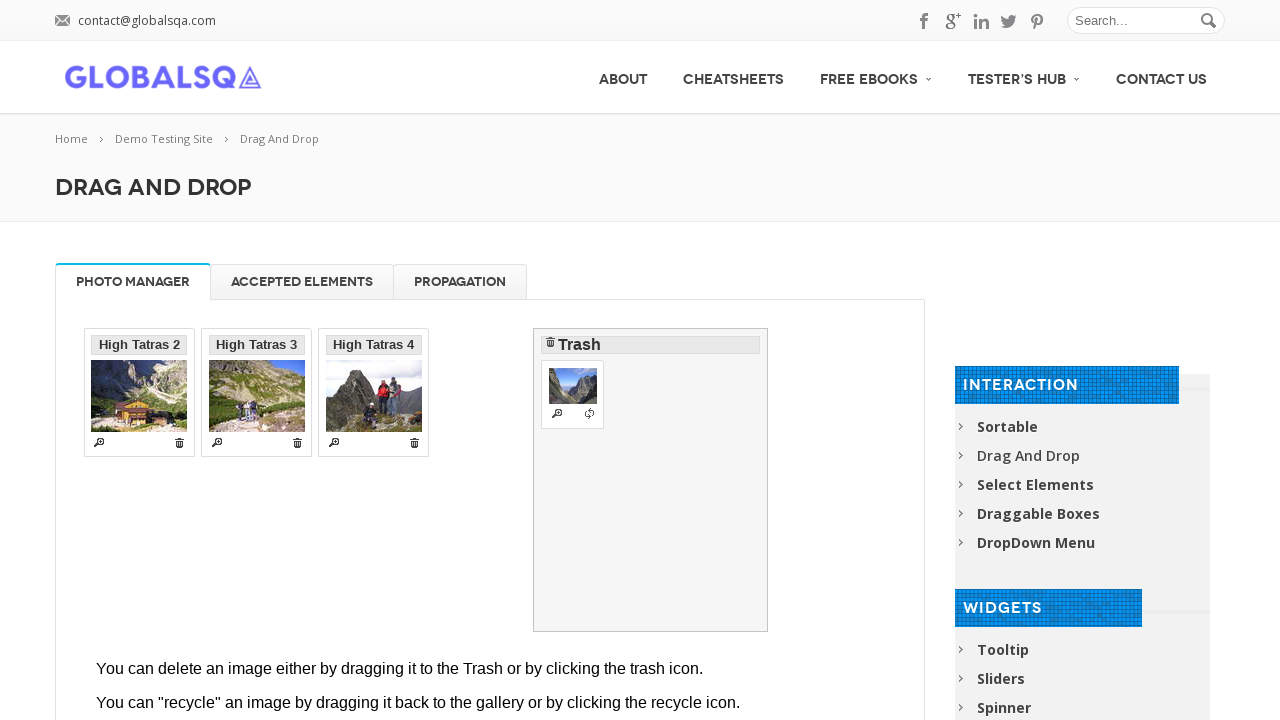

Dragged High Tatras image back from trash to gallery at (306, 424)
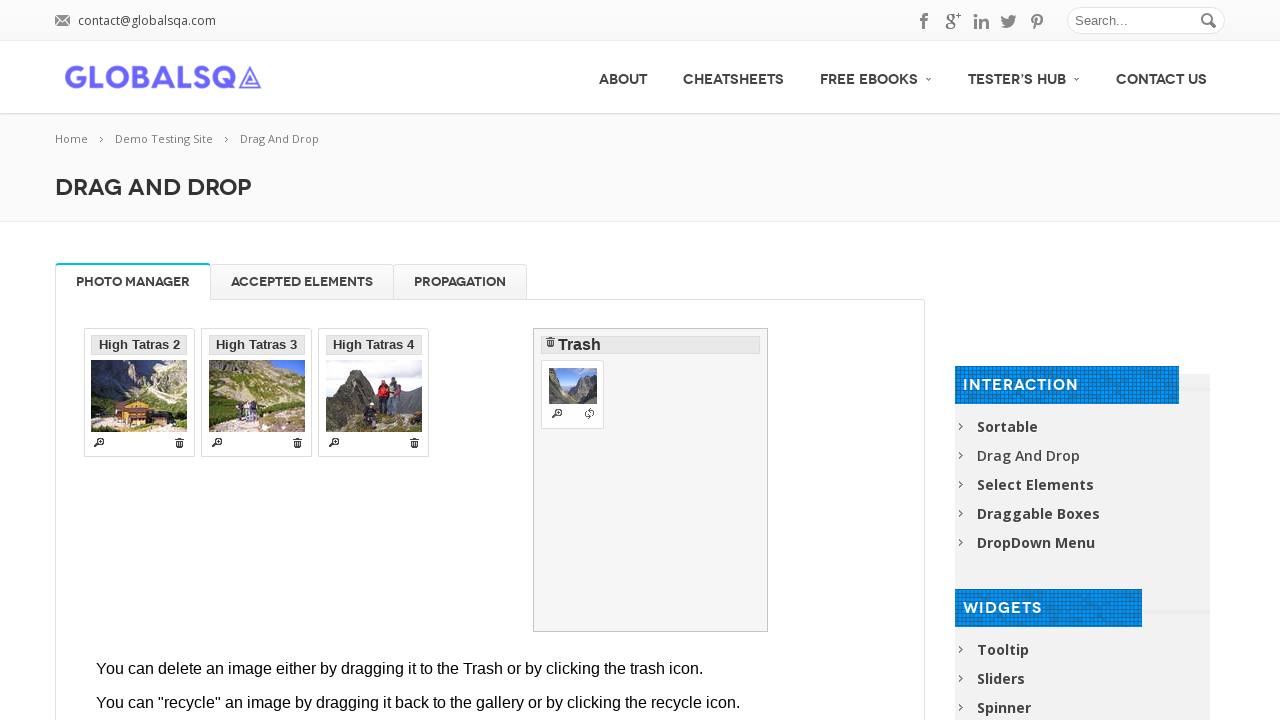

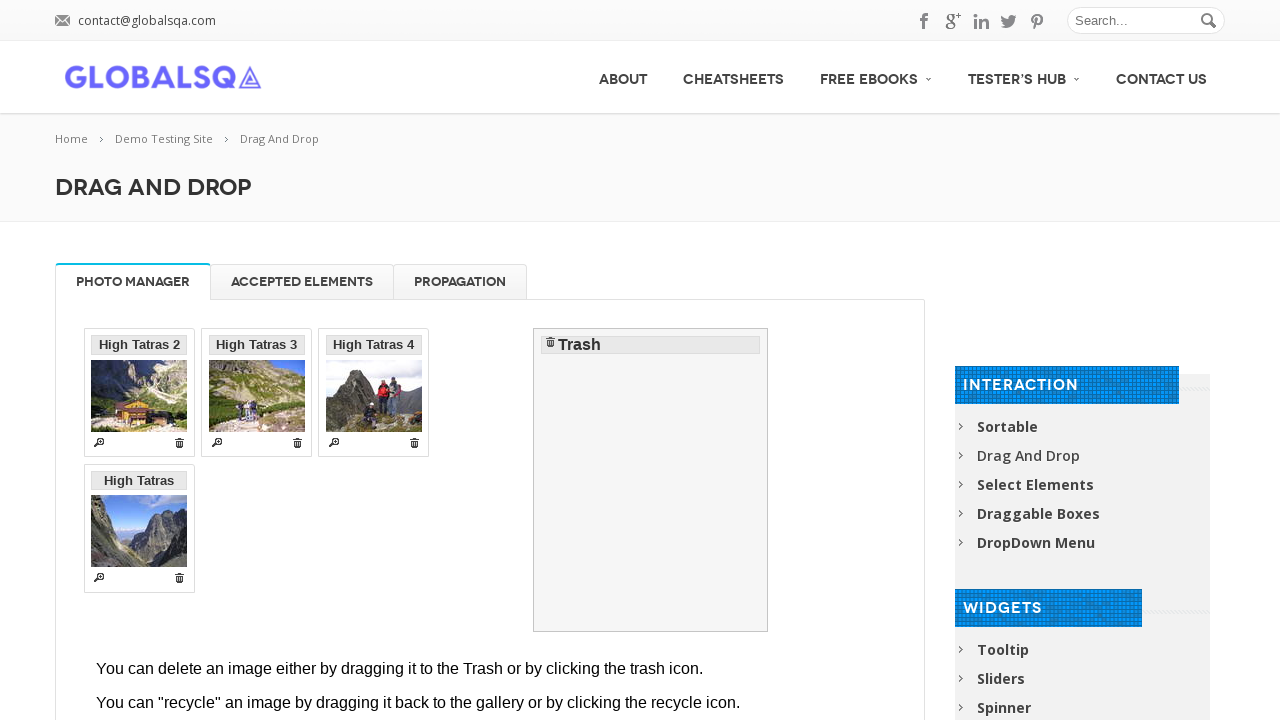